Logs into Saucedemo website to access the main page

Starting URL: https://www.saucedemo.com/

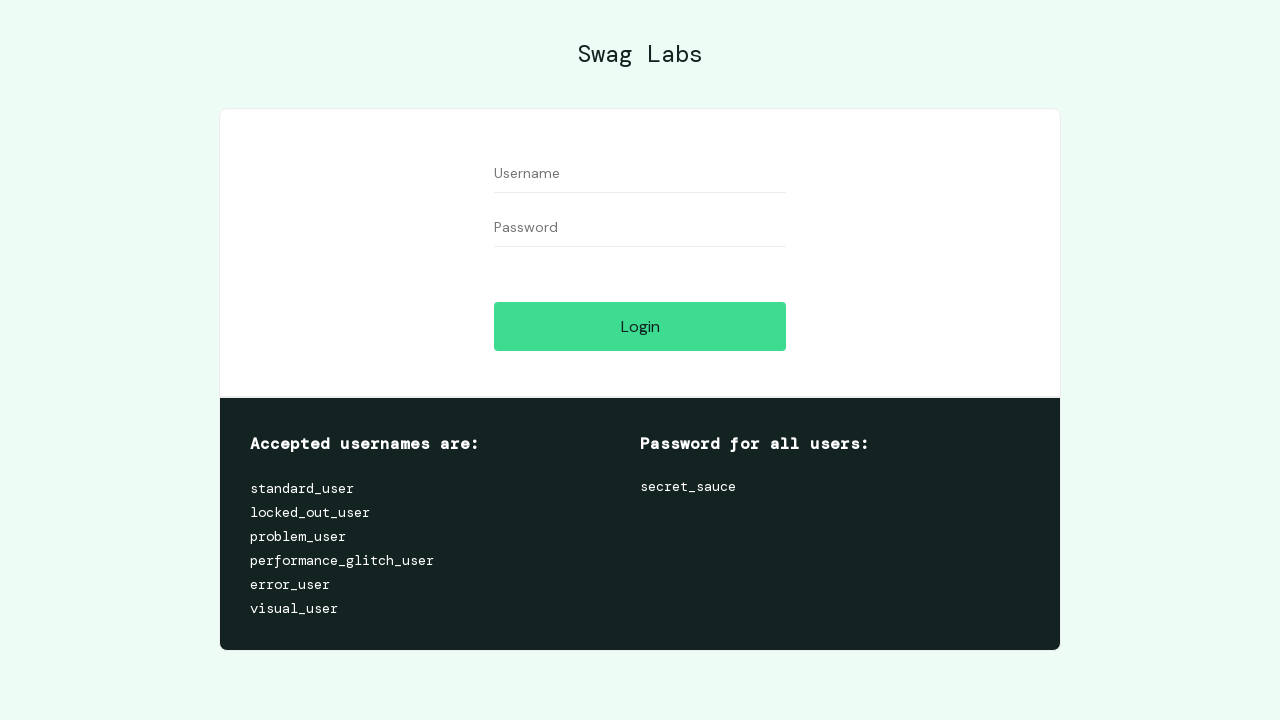

Filled username field with 'standard_user' on #user-name
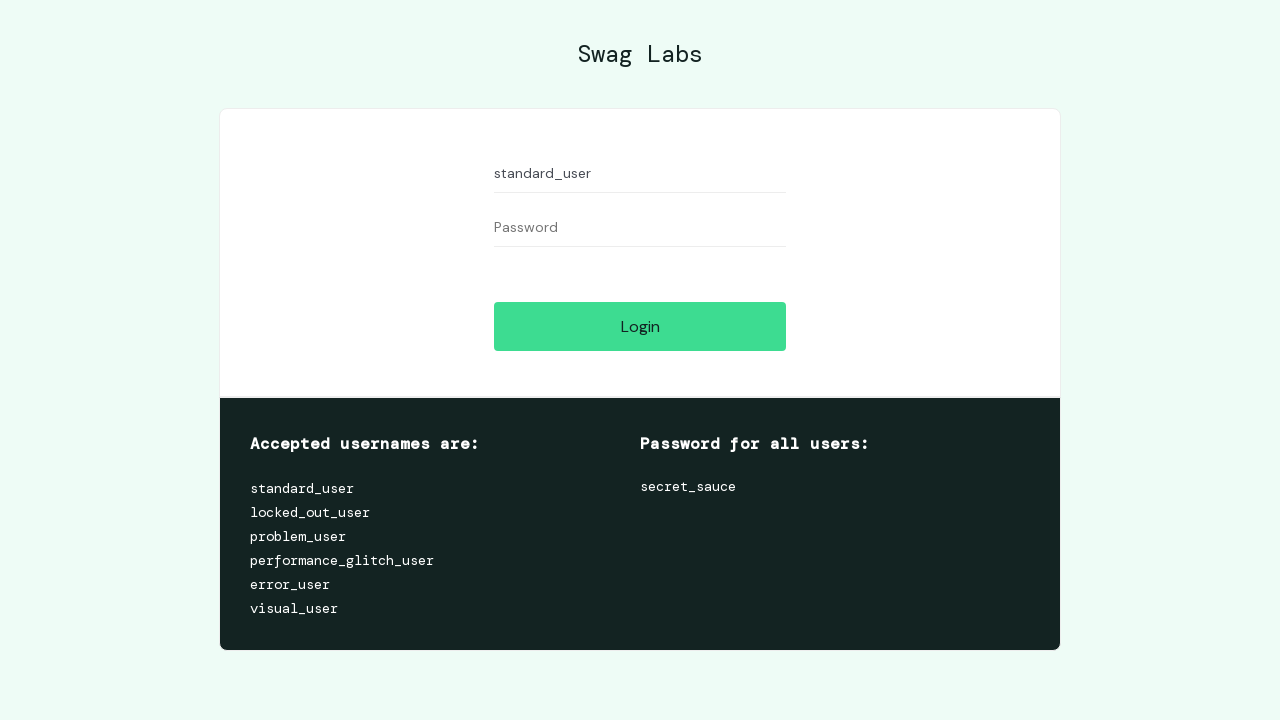

Filled password field with 'secret_sauce' on #password
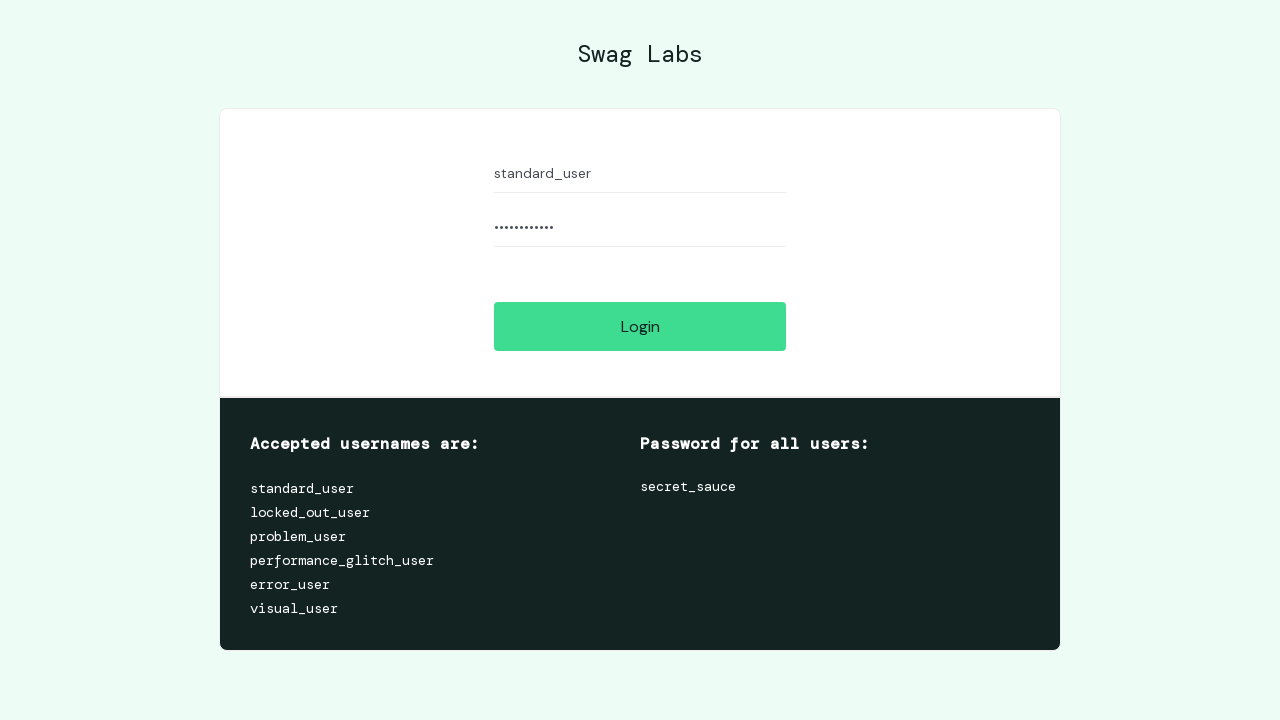

Clicked login button to authenticate at (640, 326) on #login-button
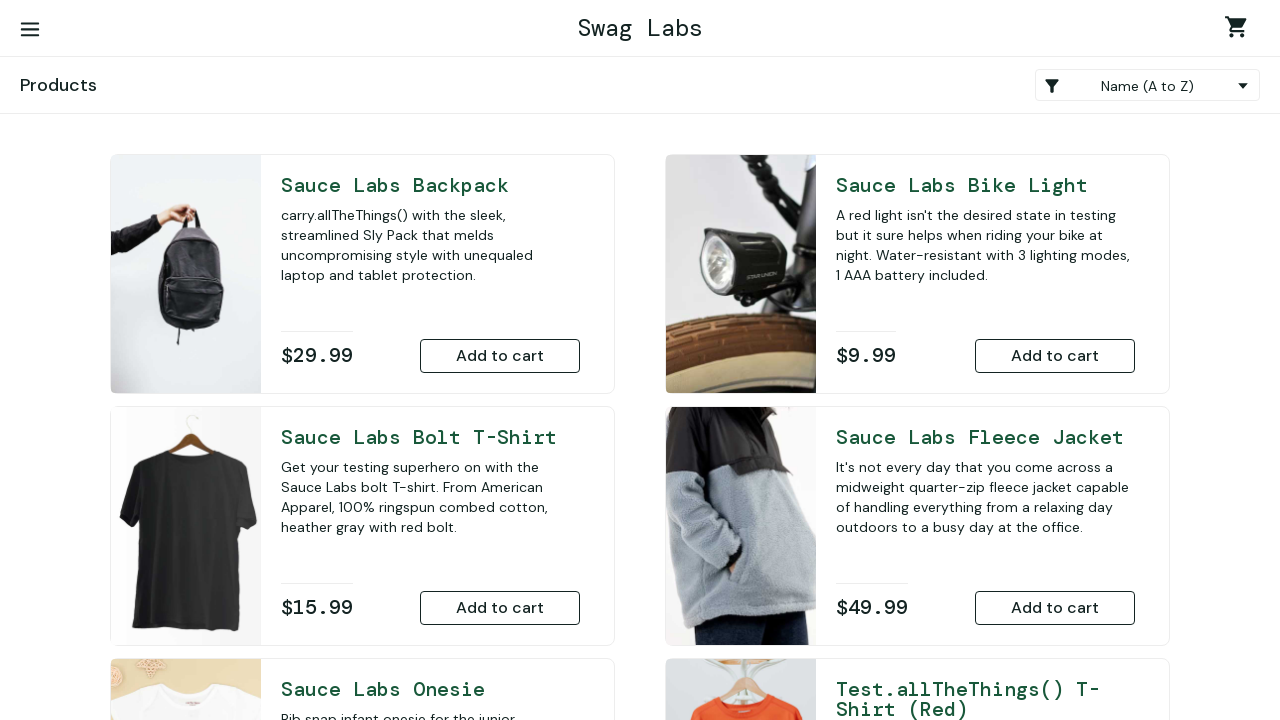

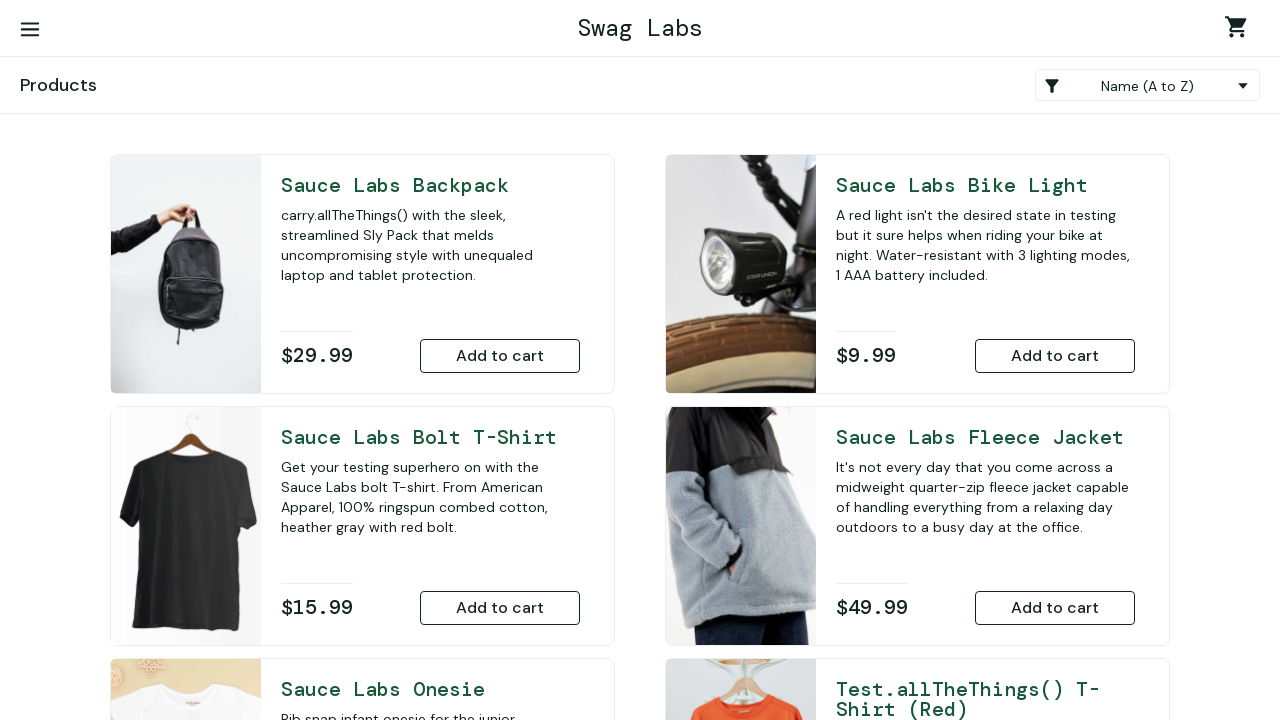